Tests dynamic button clicking functionality by clicking a series of buttons that appear sequentially after each click, then verifies a success message appears.

Starting URL: https://testpages.herokuapp.com/styled/dynamic-buttons-simple.html

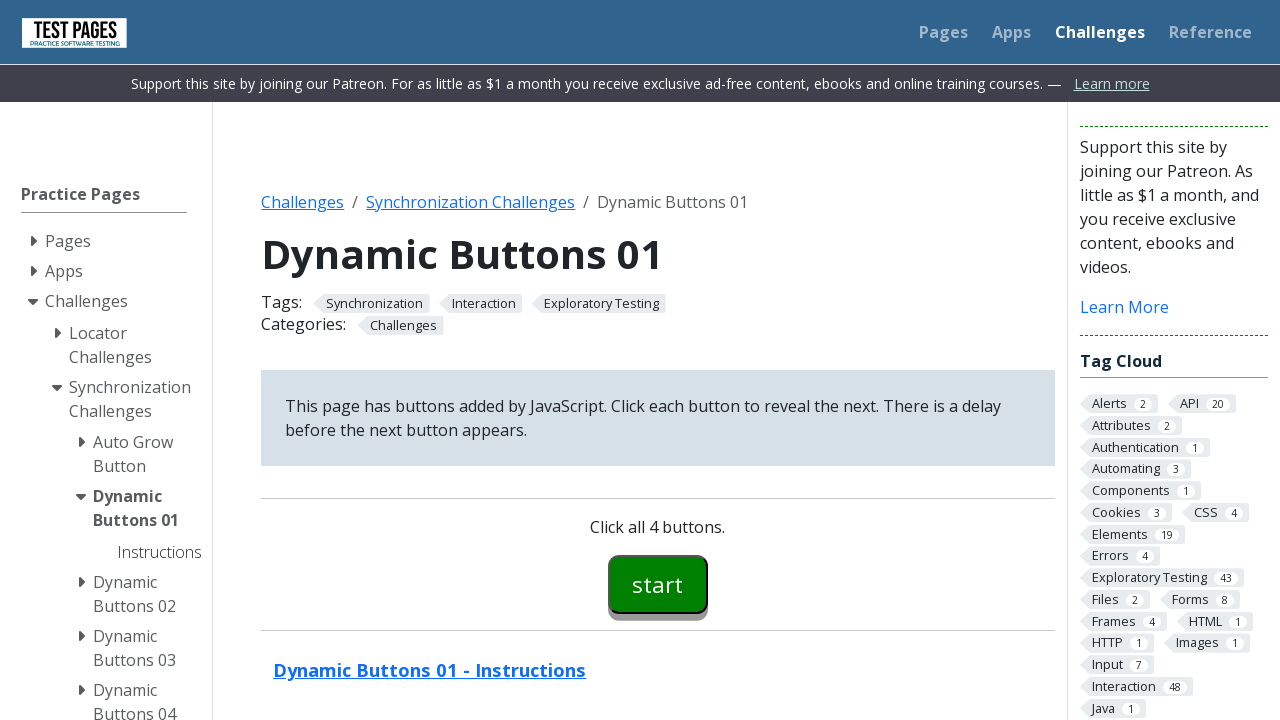

Clicked the first button (button00) at (658, 584) on #button00
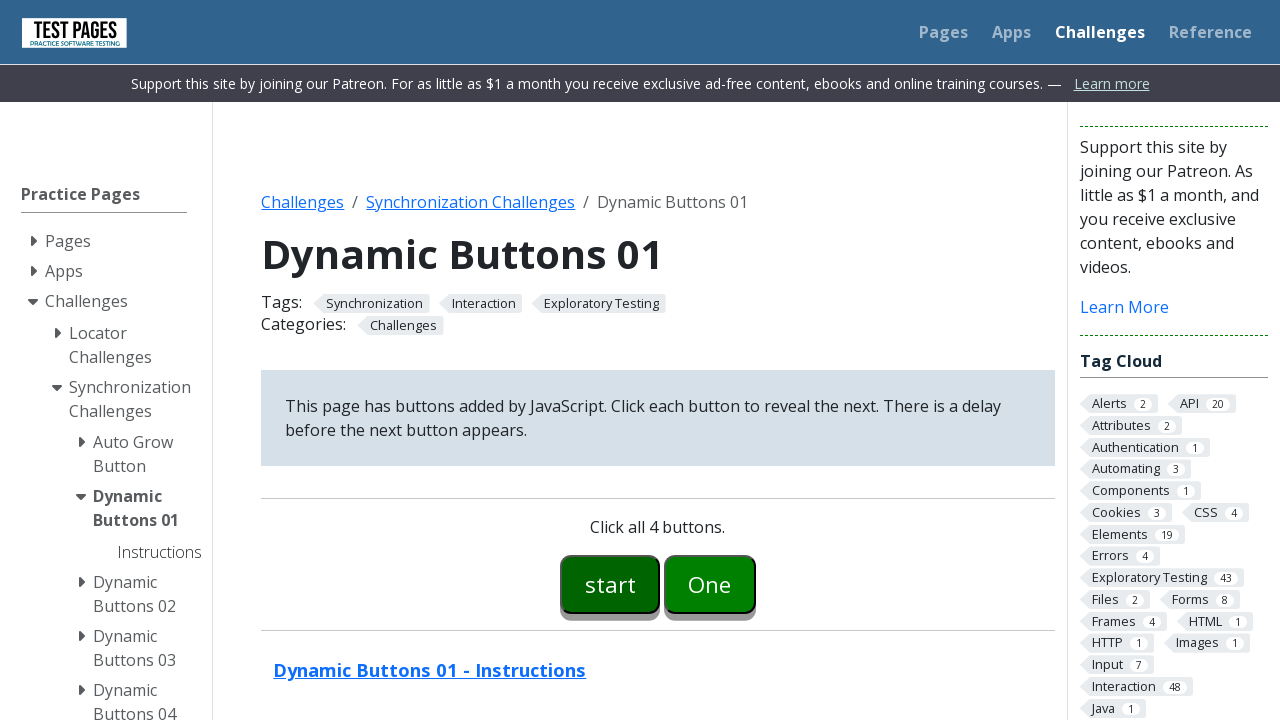

Waited for second button (button01) to become visible
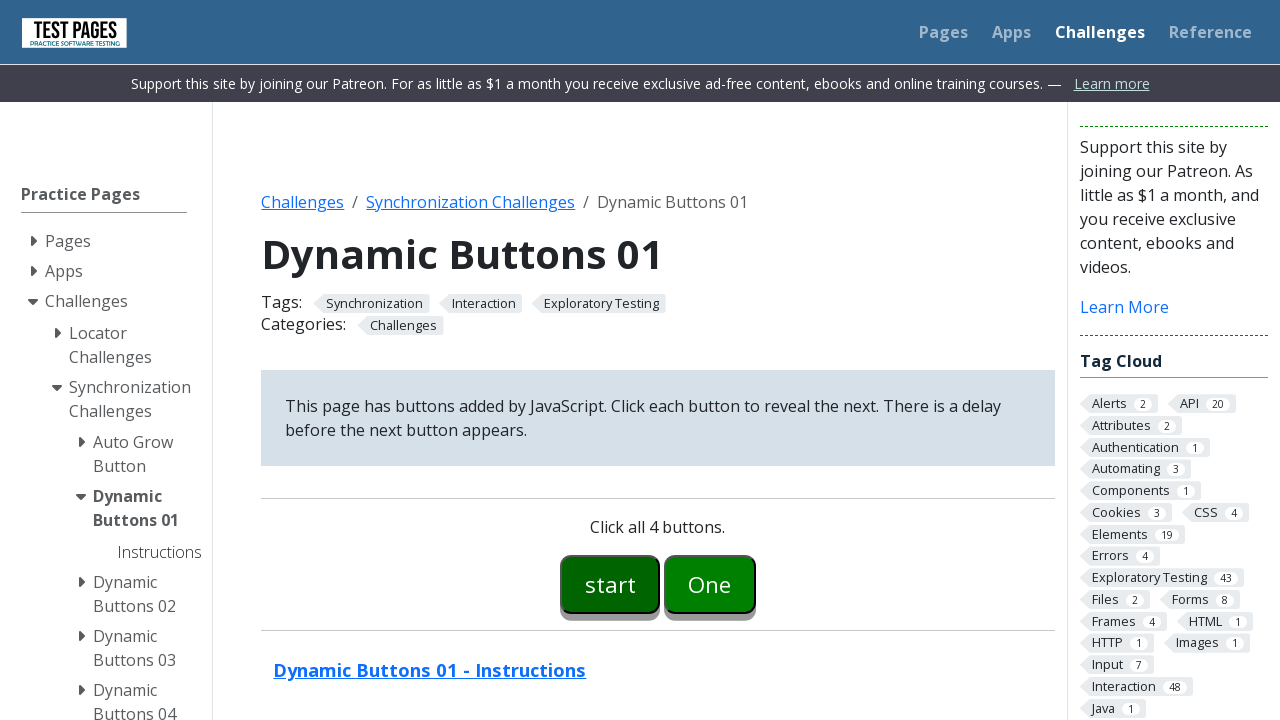

Clicked the second button (button01) at (710, 584) on #button01
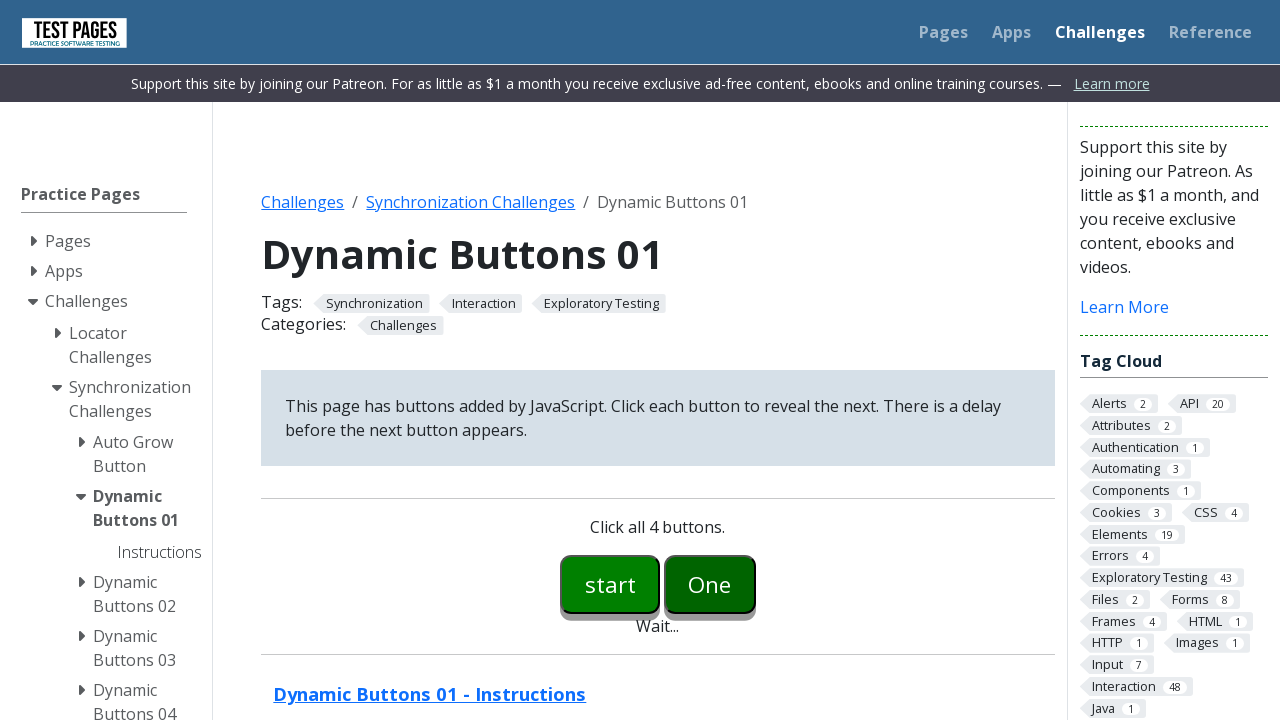

Waited for third button (button02) to become visible
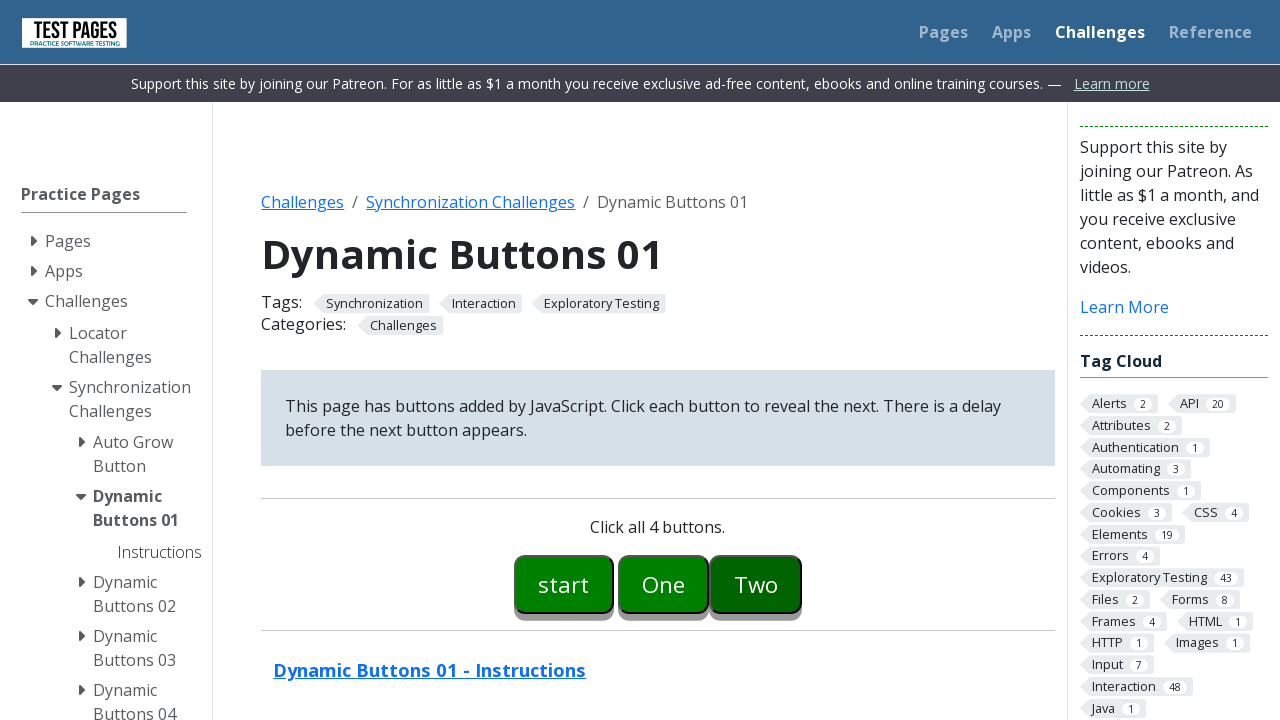

Clicked the third button (button02) at (756, 584) on #button02
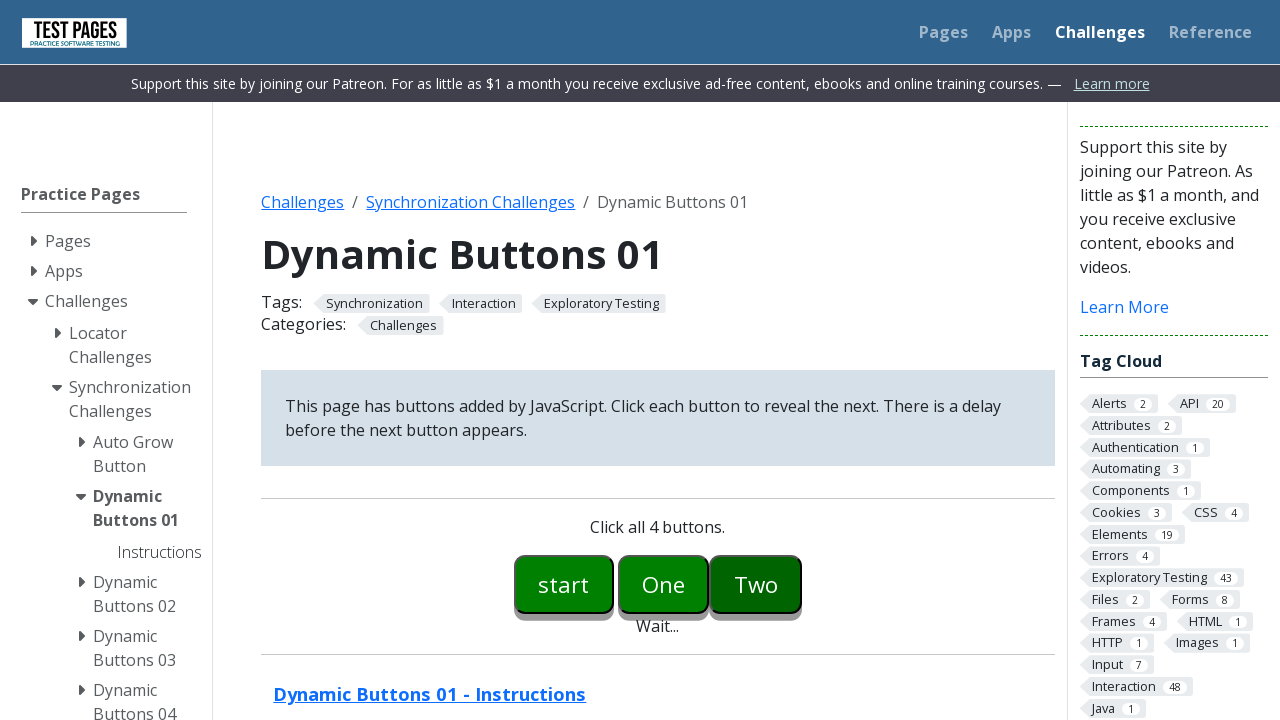

Waited for fourth button (button03) to become visible
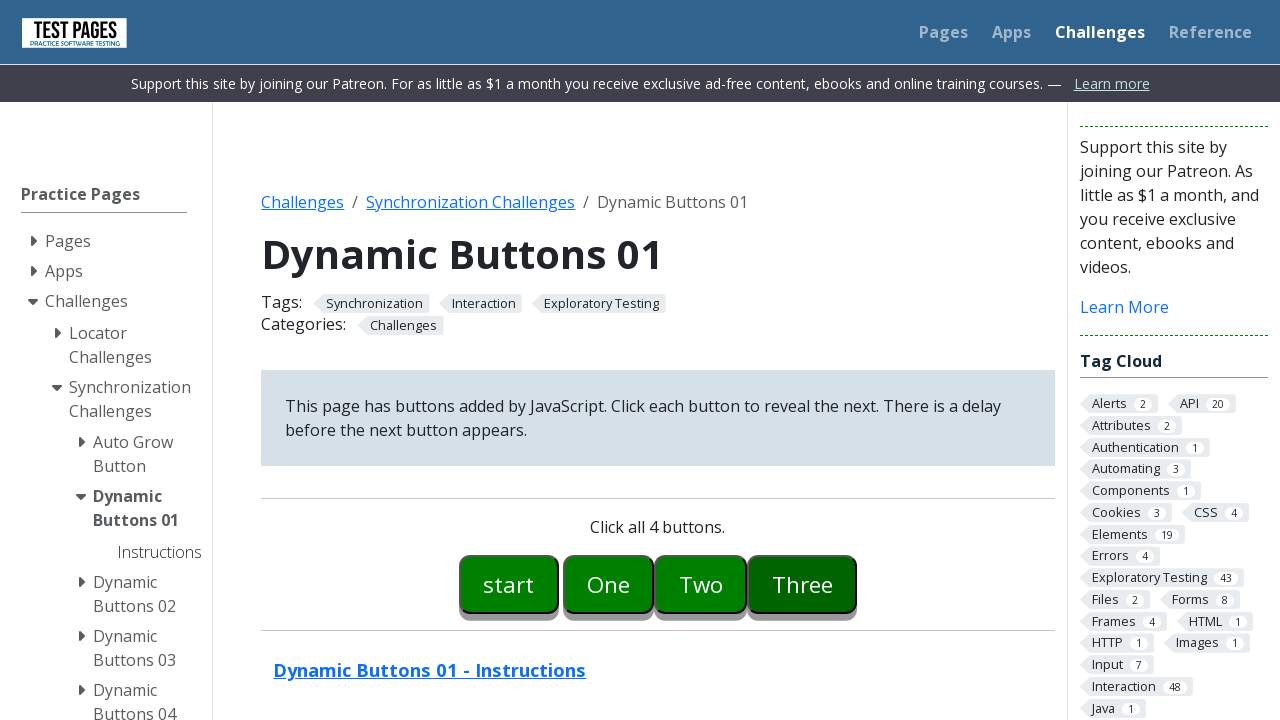

Clicked the fourth button (button03) at (802, 584) on #button03
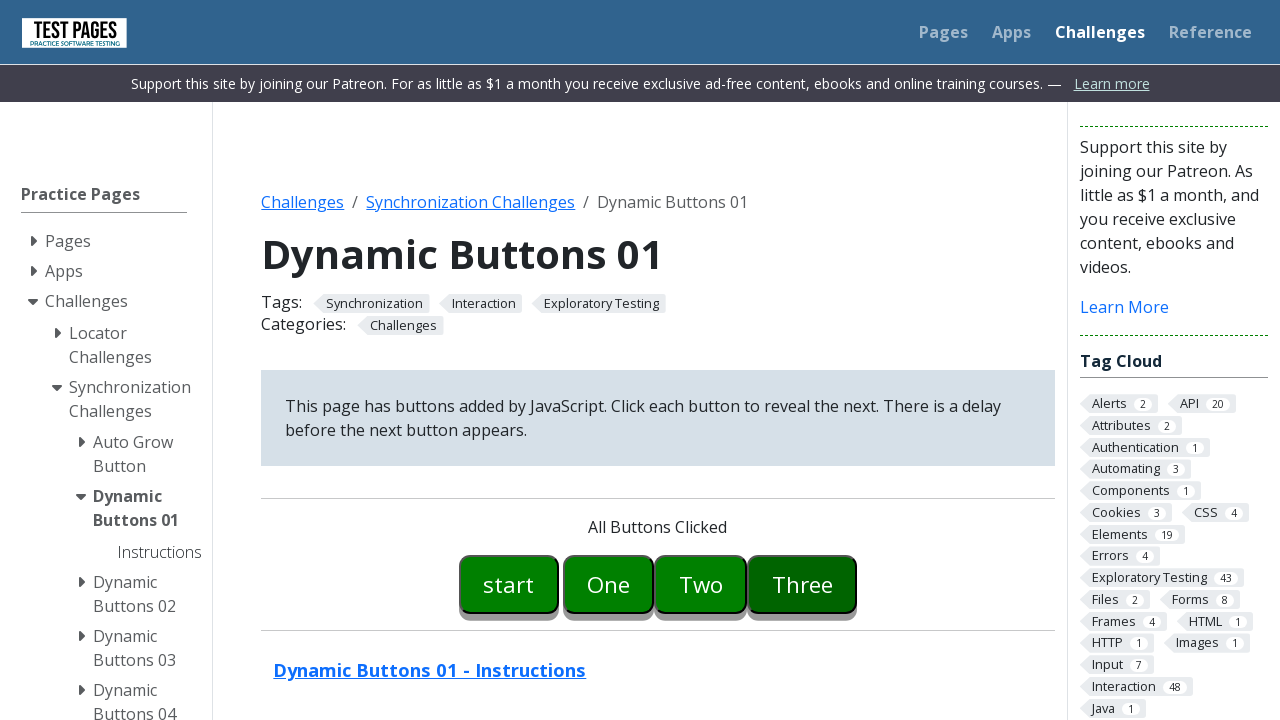

Waited for success message to appear
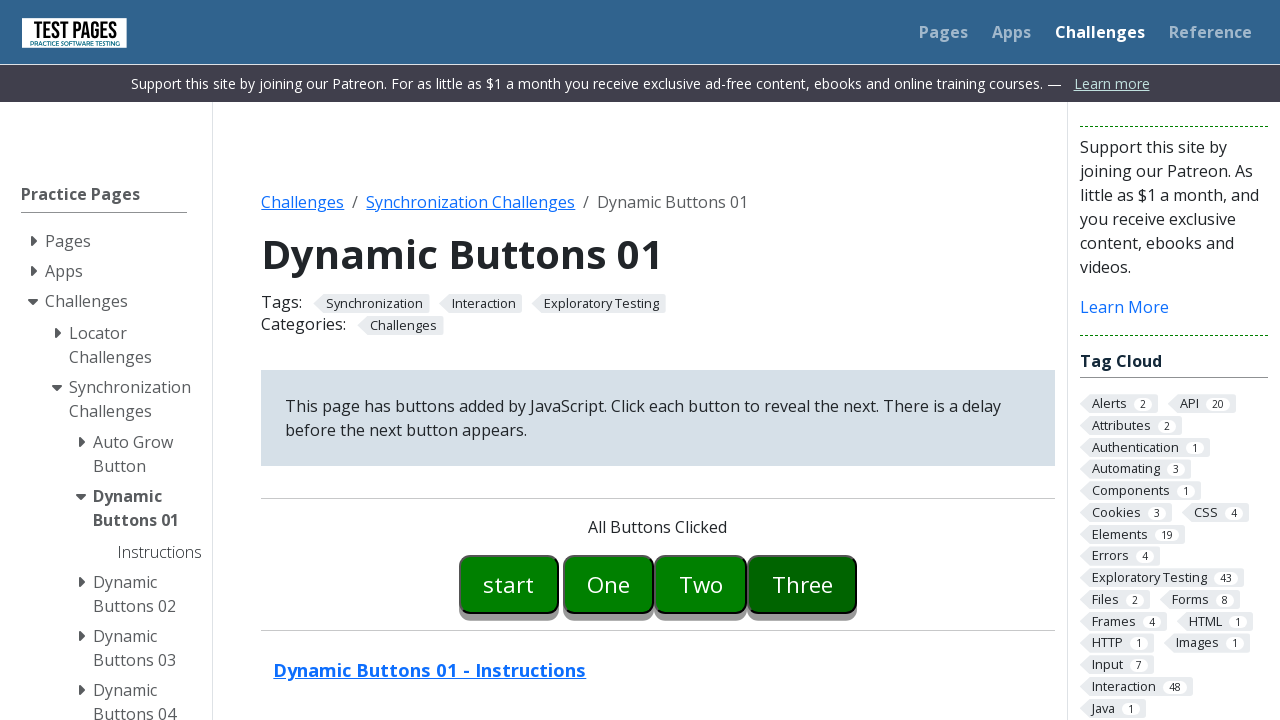

Retrieved success message text
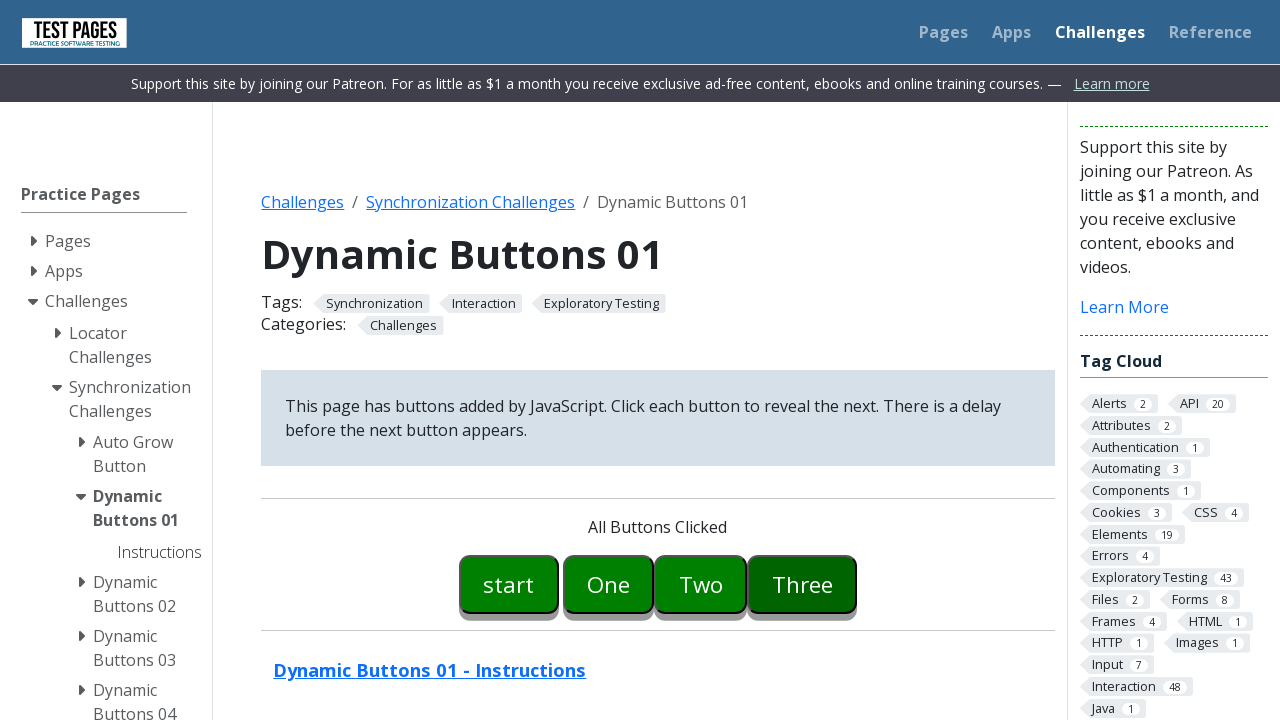

Verified success message equals 'All Buttons Clicked'
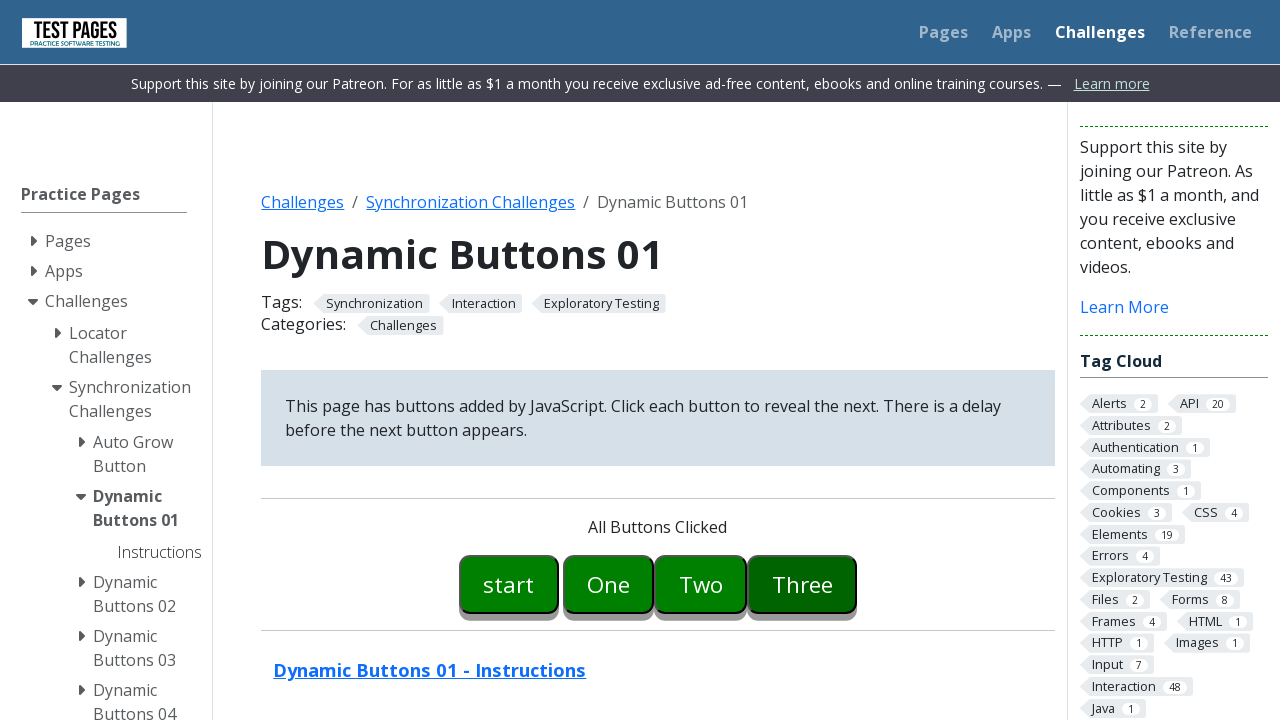

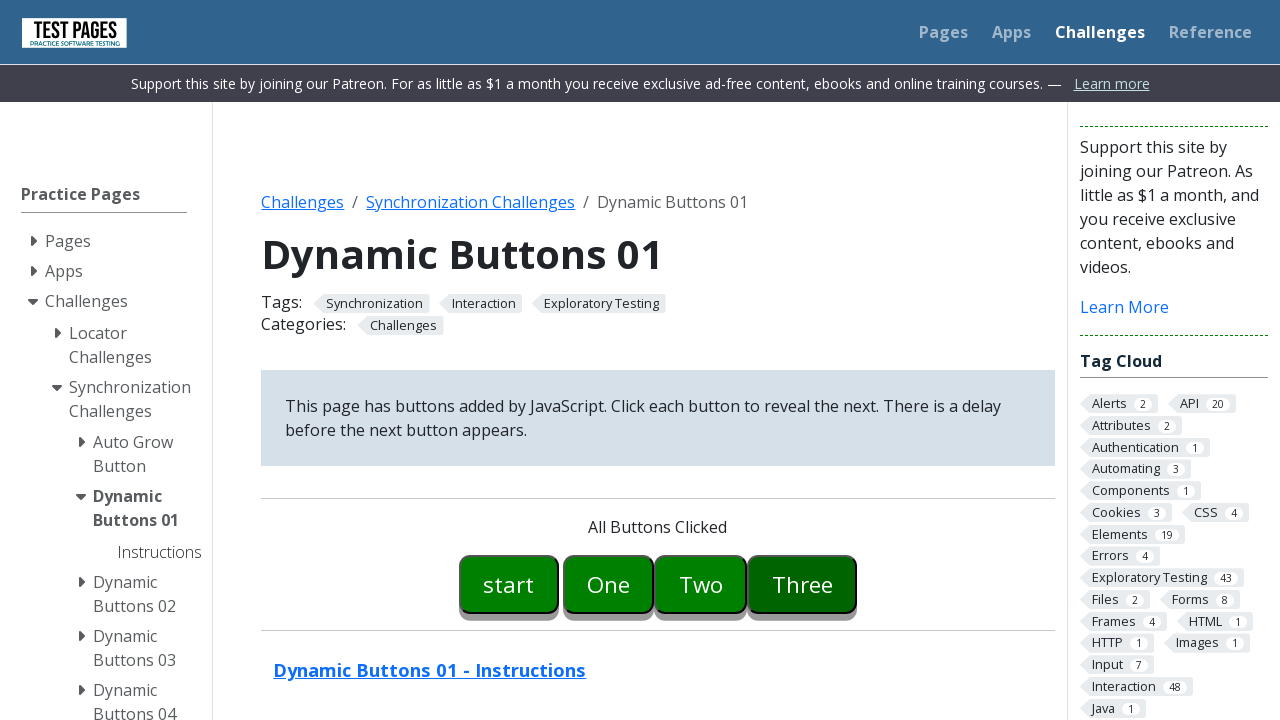